Tests that a button changes color after a delay on the dynamic properties page

Starting URL: https://demoqa.com/dynamic-properties

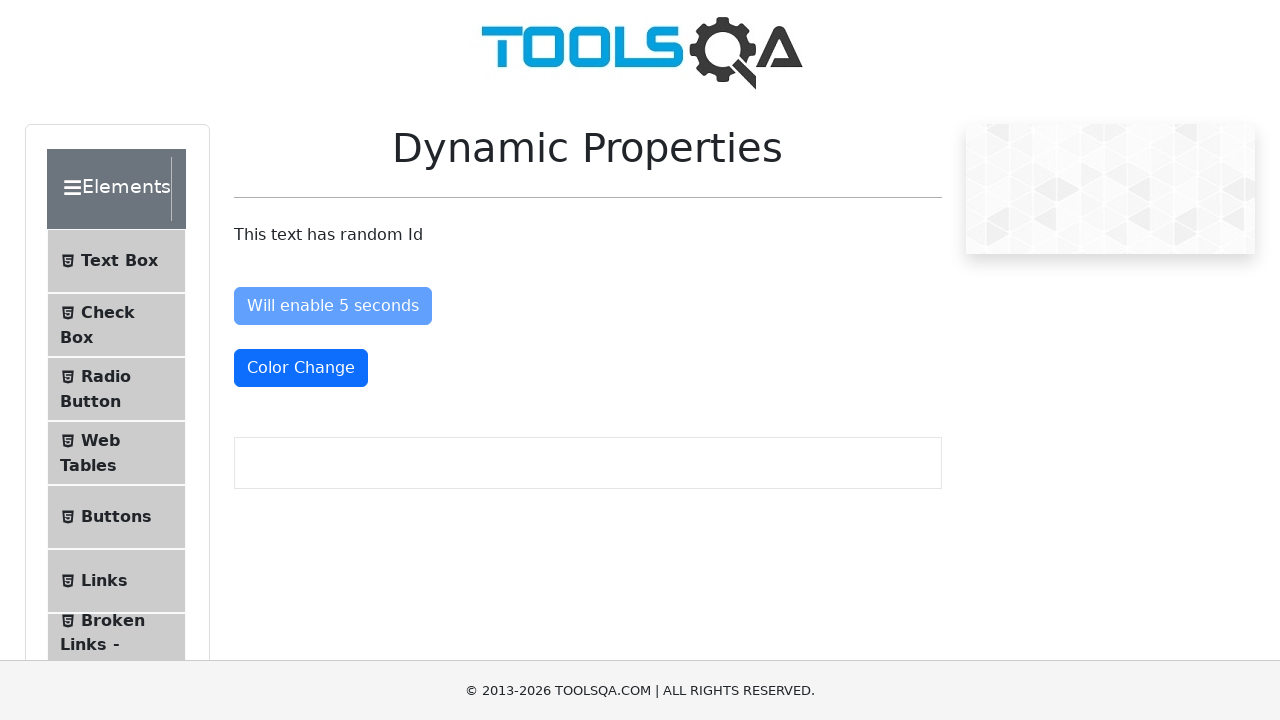

Located the color change button element
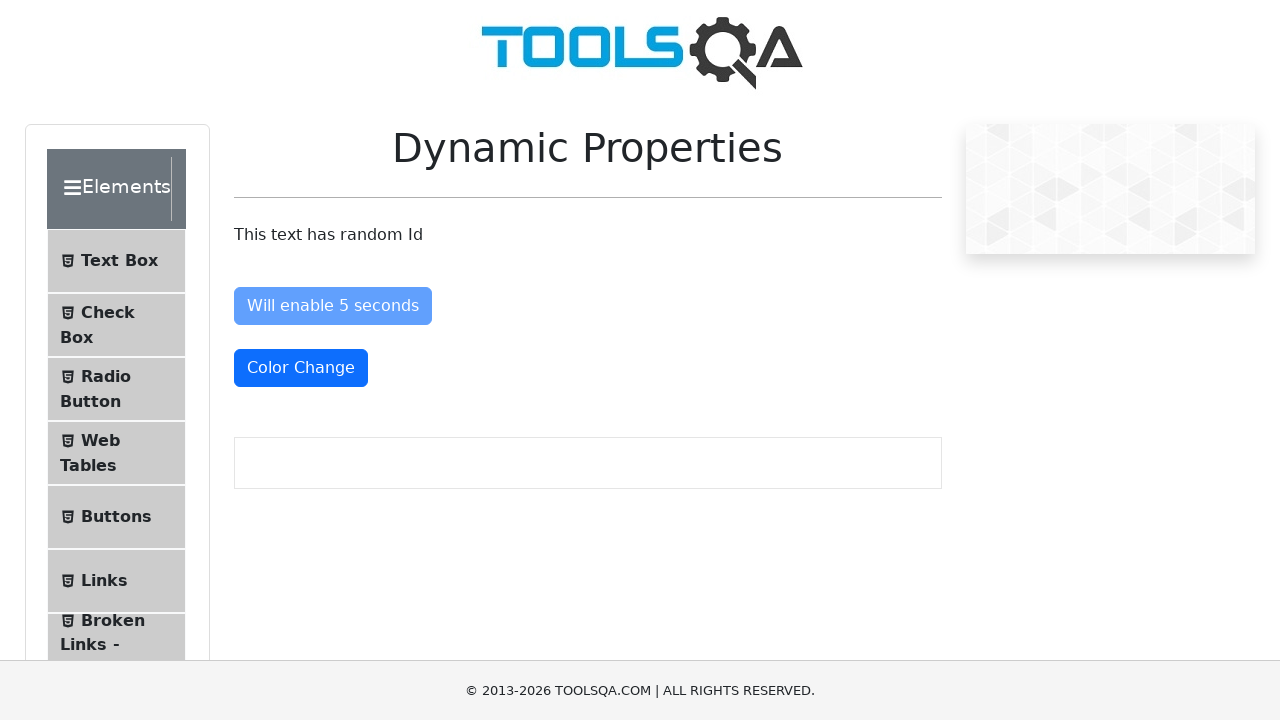

Waited for button to change to red color (text-danger class applied)
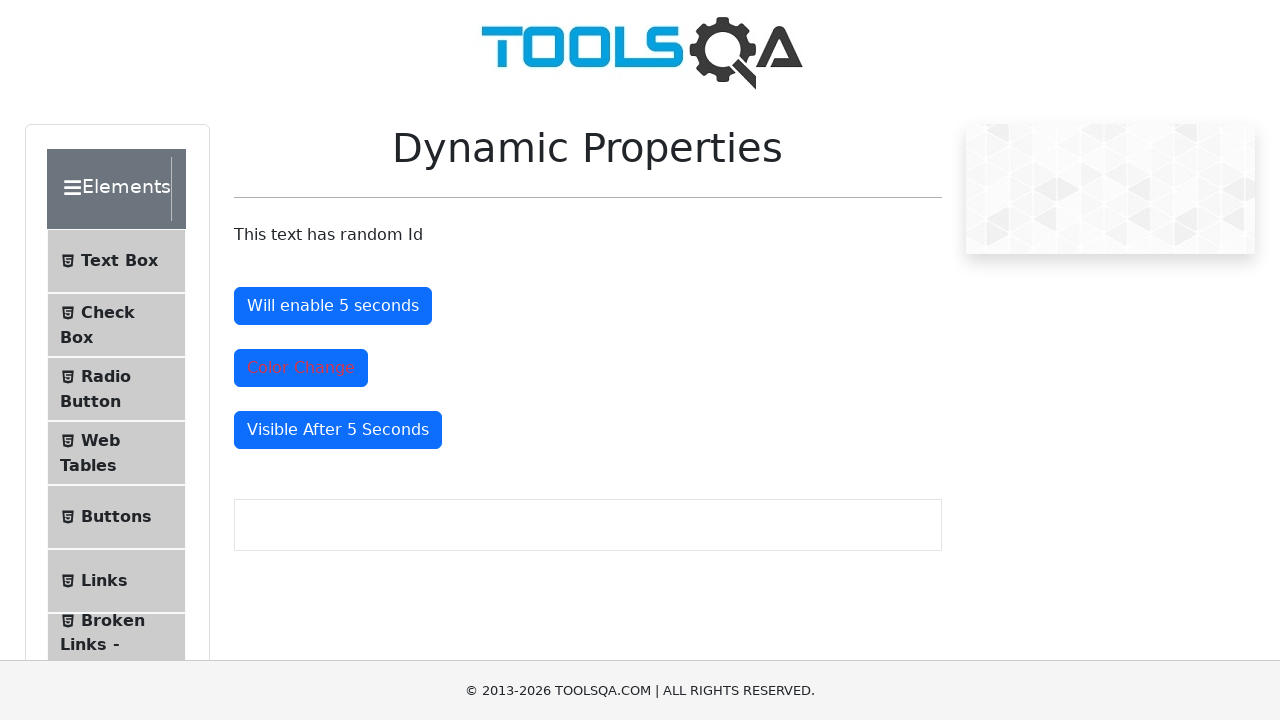

Retrieved computed color value from button element
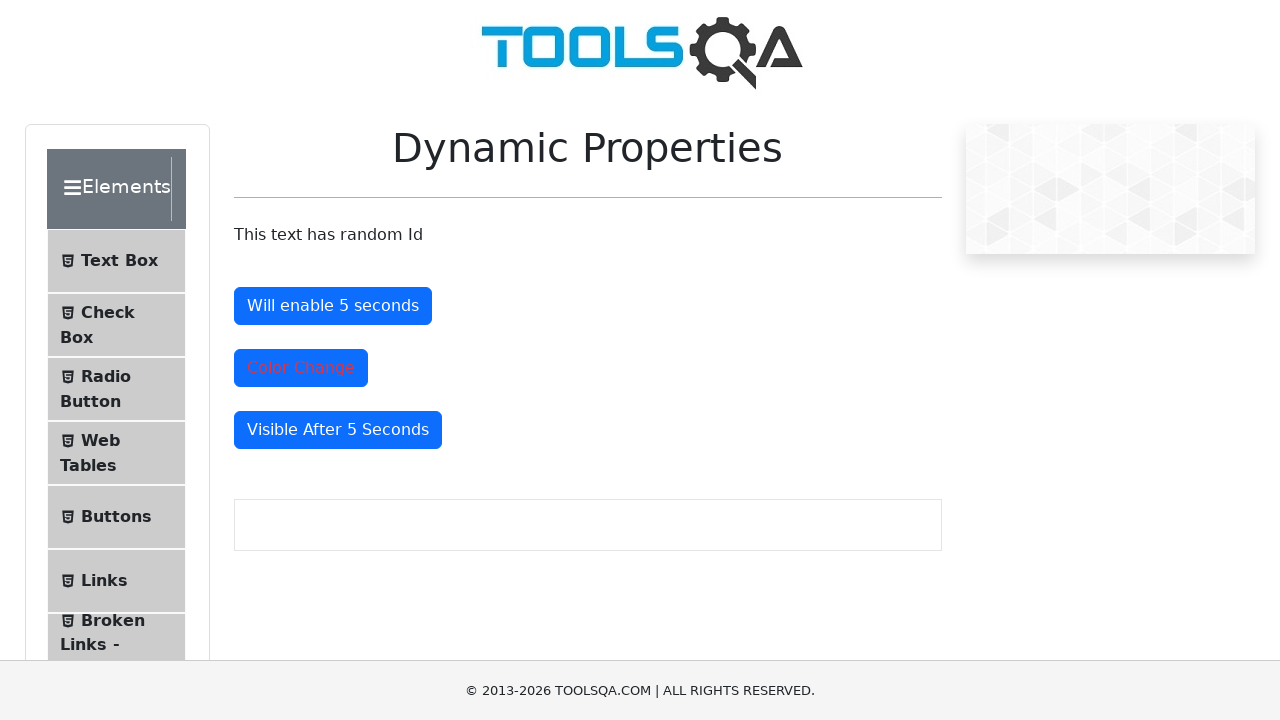

Verified button color changed to red (rgb(220, 53, 69))
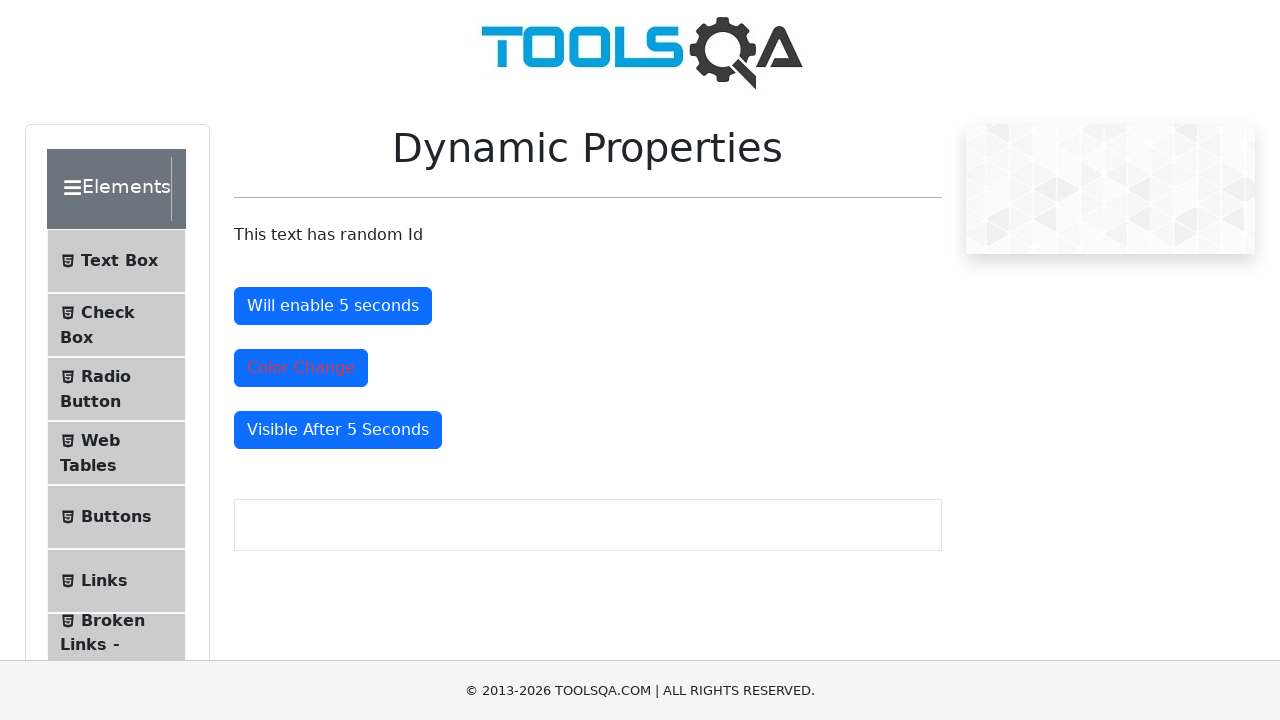

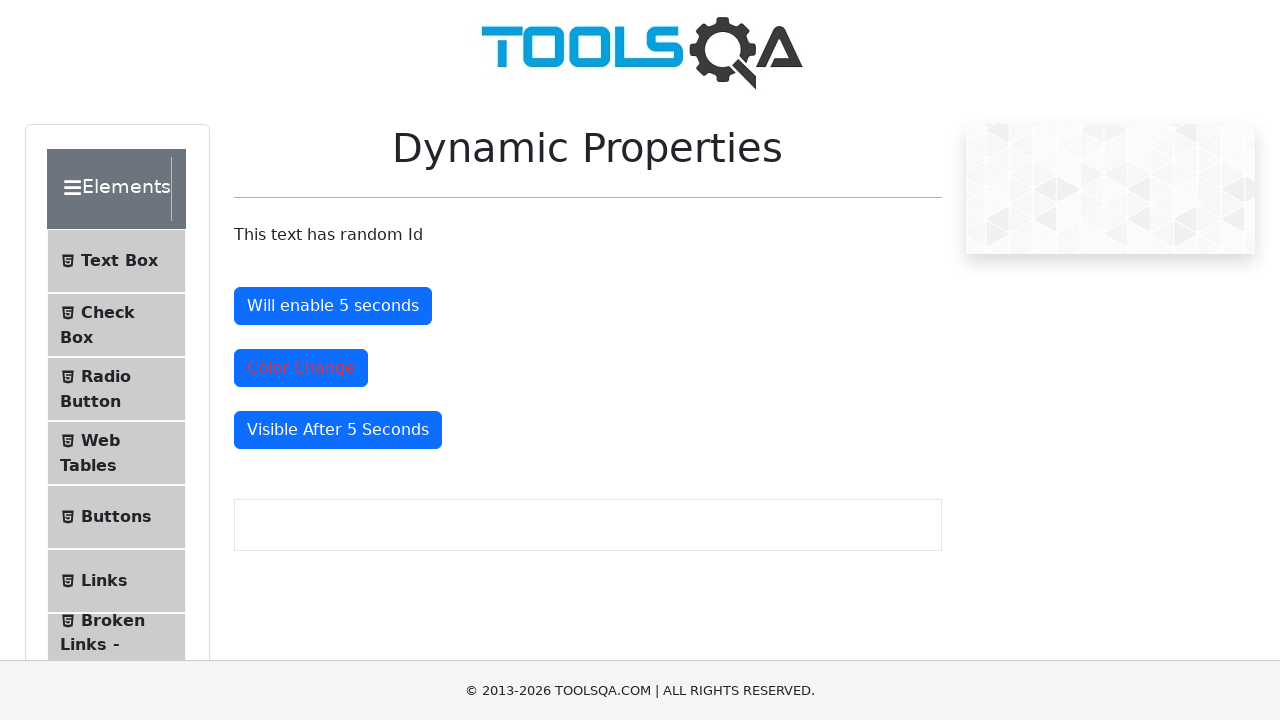